Tests the sort functionality on a product offers table by clicking the sort button and verifying that the list is sorted alphabetically

Starting URL: https://rahulshettyacademy.com/seleniumPractise/#/offers

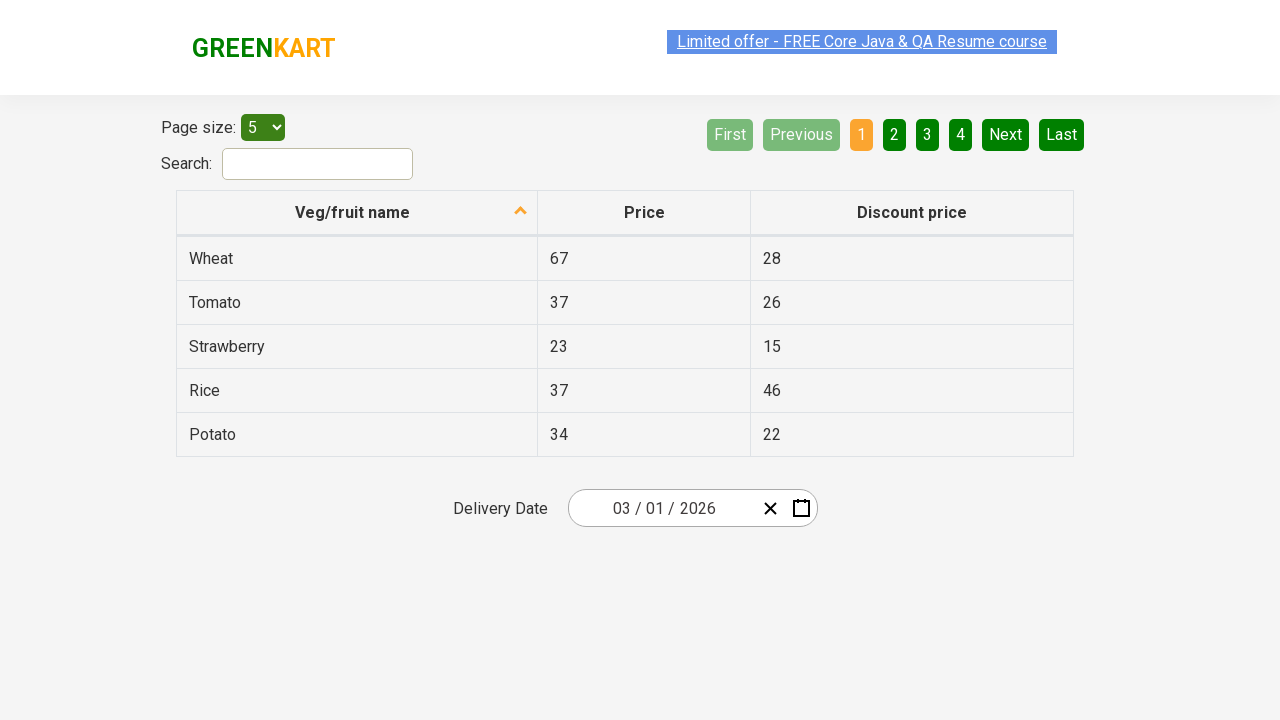

Clicked sort button on first column header to sort product offers table at (353, 212) on xpath=//table/thead/tr/th[1]/span[1]
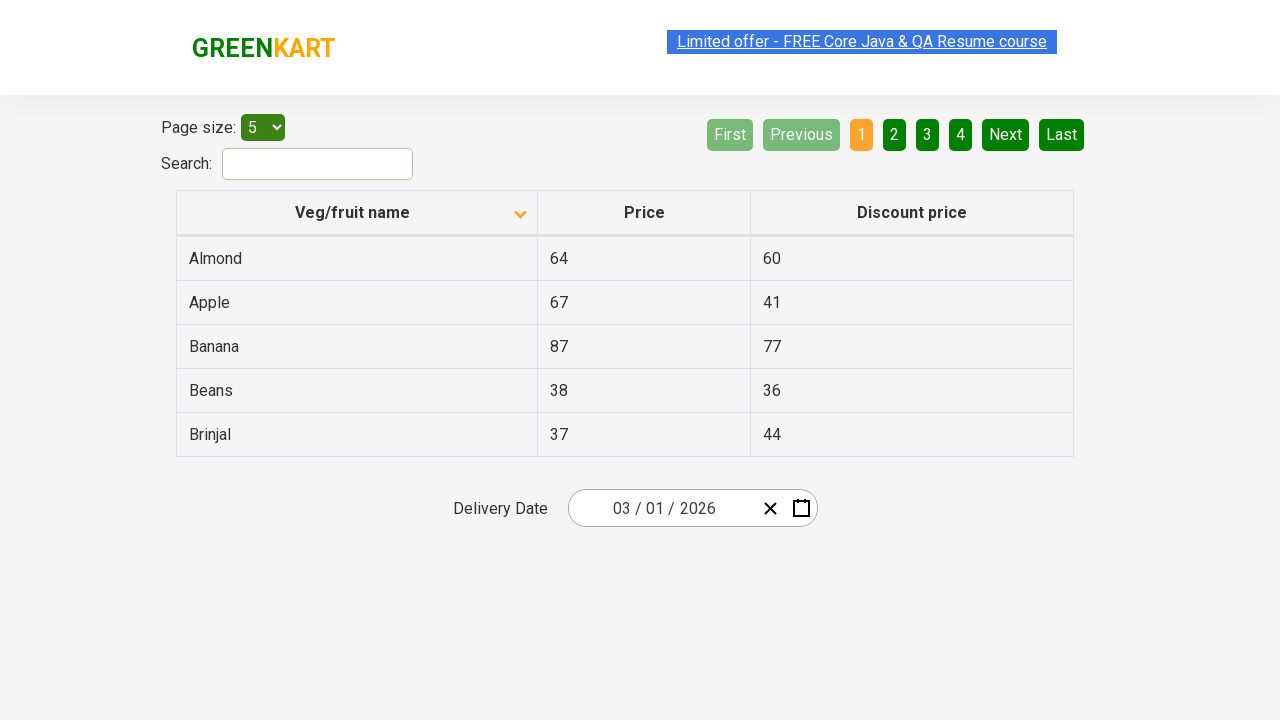

Table updated after sort - verified sorted items are present
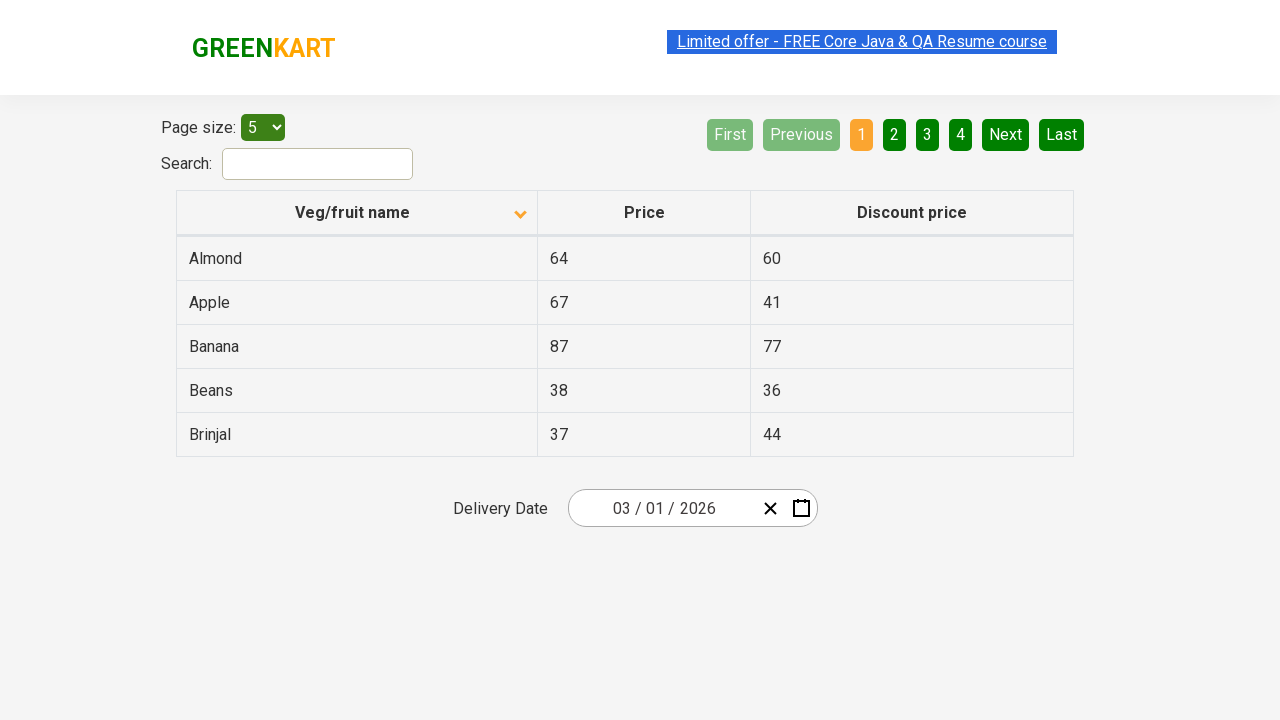

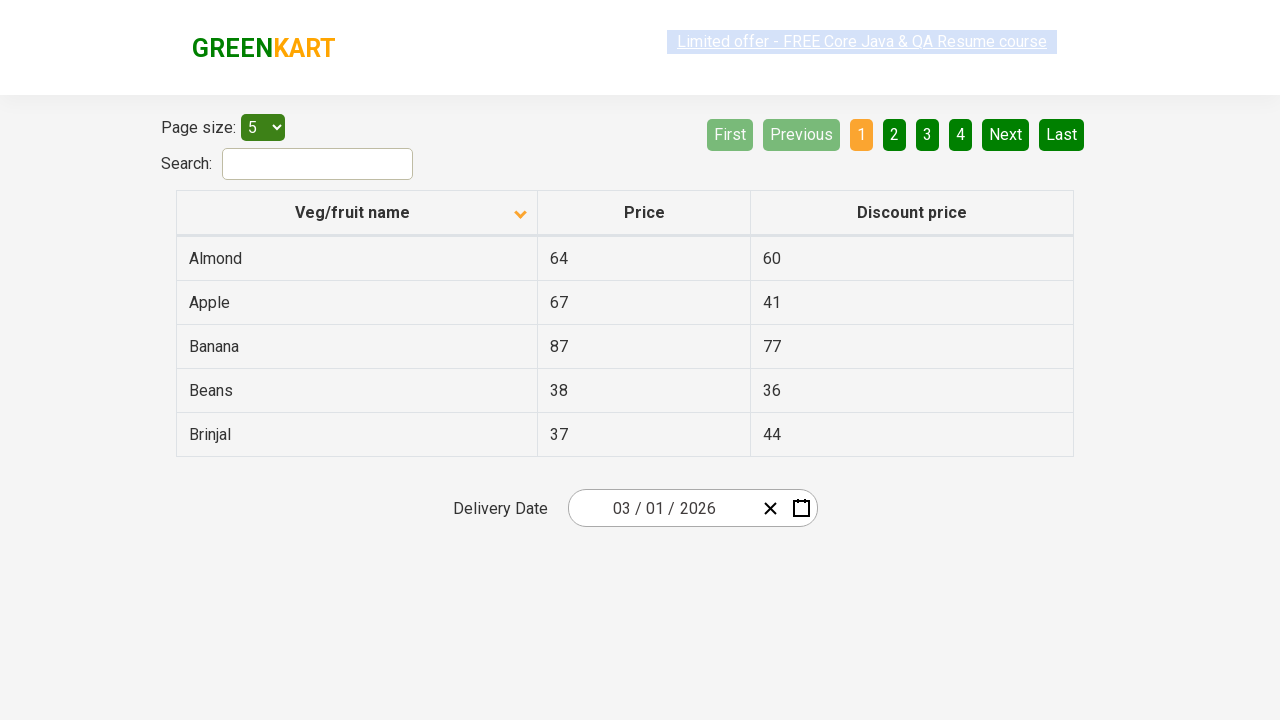